Tests the Virginia historical elections search functionality by selecting a year from dropdown filters, clicking search, and navigating through paginated results.

Starting URL: http://historical.elections.virginia.gov

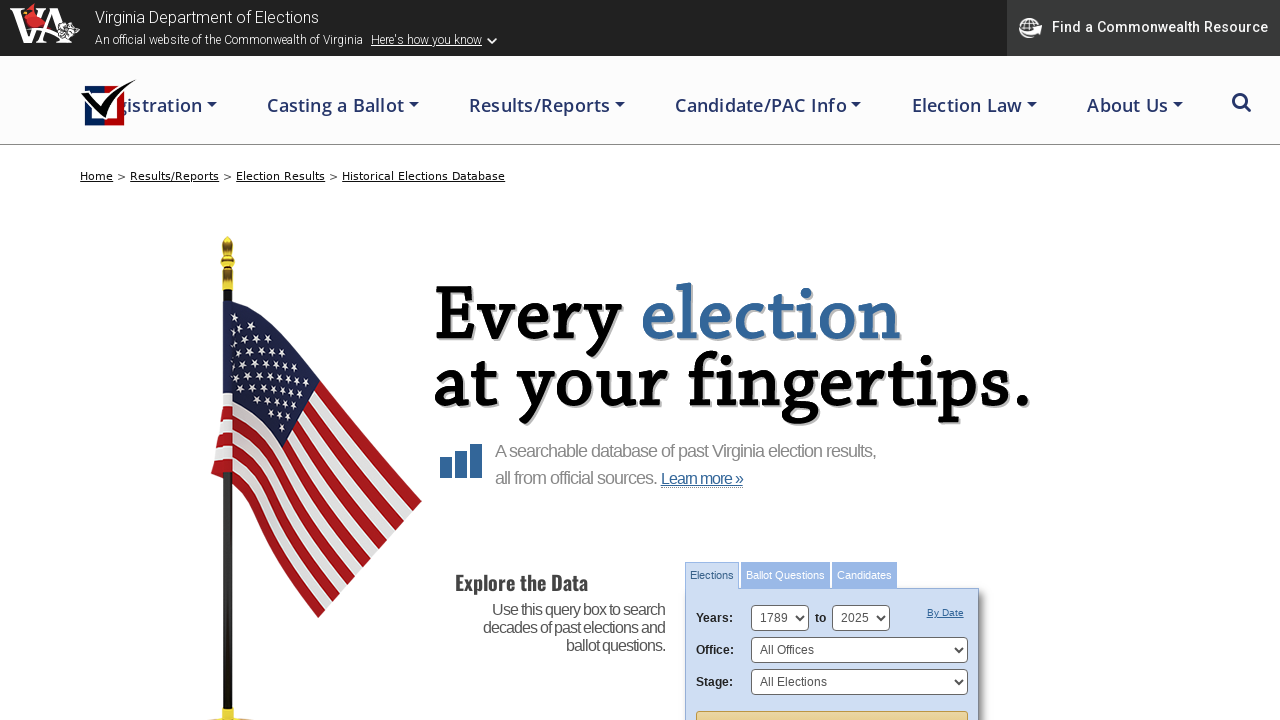

Selected year 2016 in 'Year From' dropdown on #SearchYearFrom
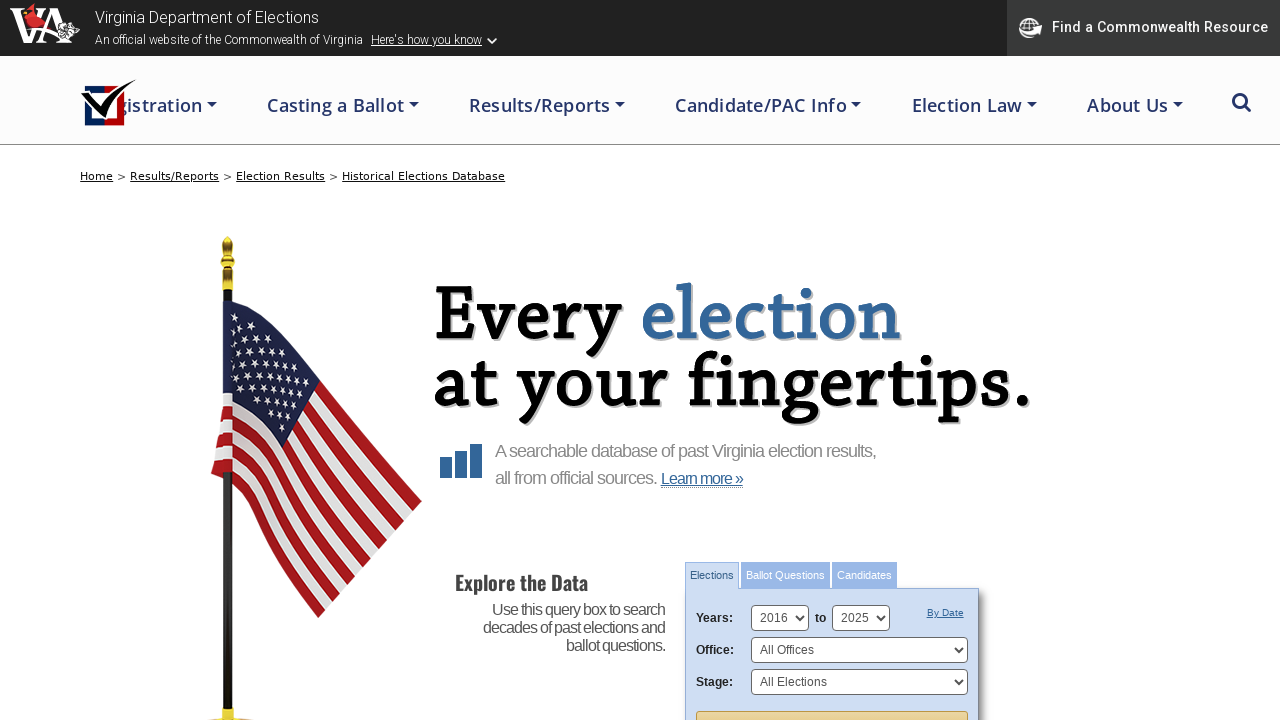

Selected year 2016 in 'Year To' dropdown on #SearchYearTo
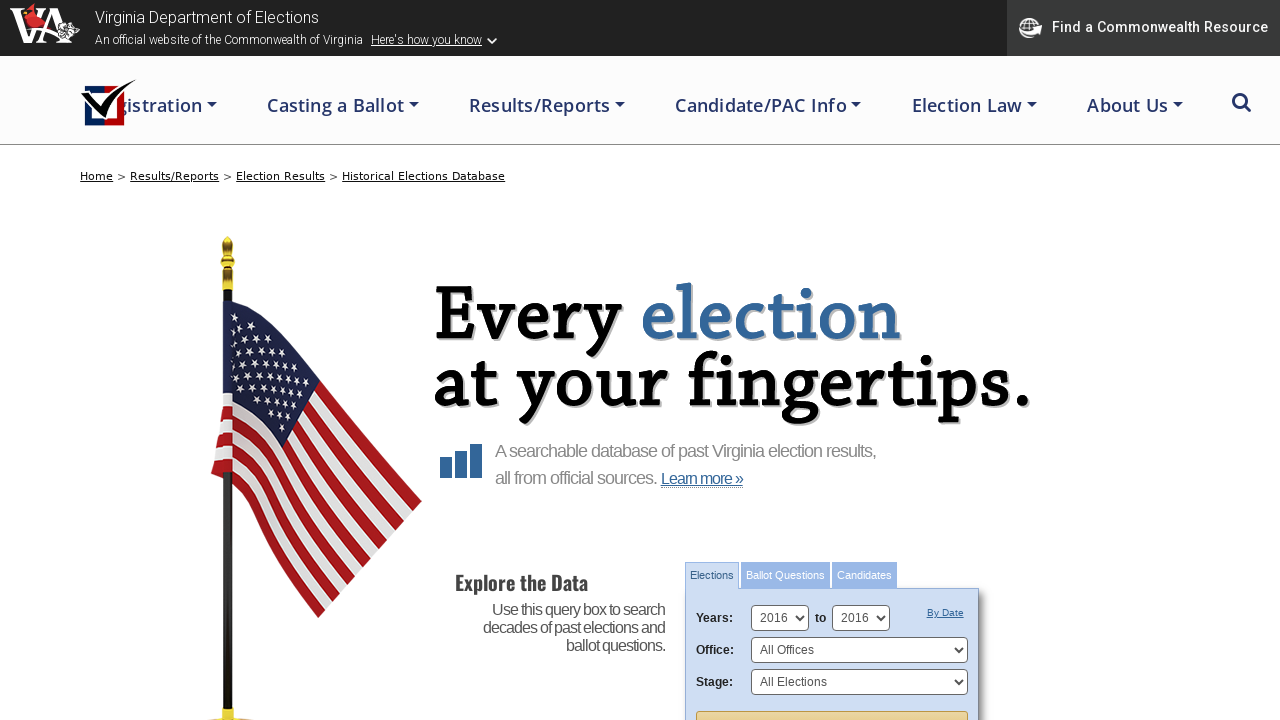

Clicked search button to query historical elections at (832, 700) on #search_form_elections>div>#SearchIndexForm>div>input.splashy.tan
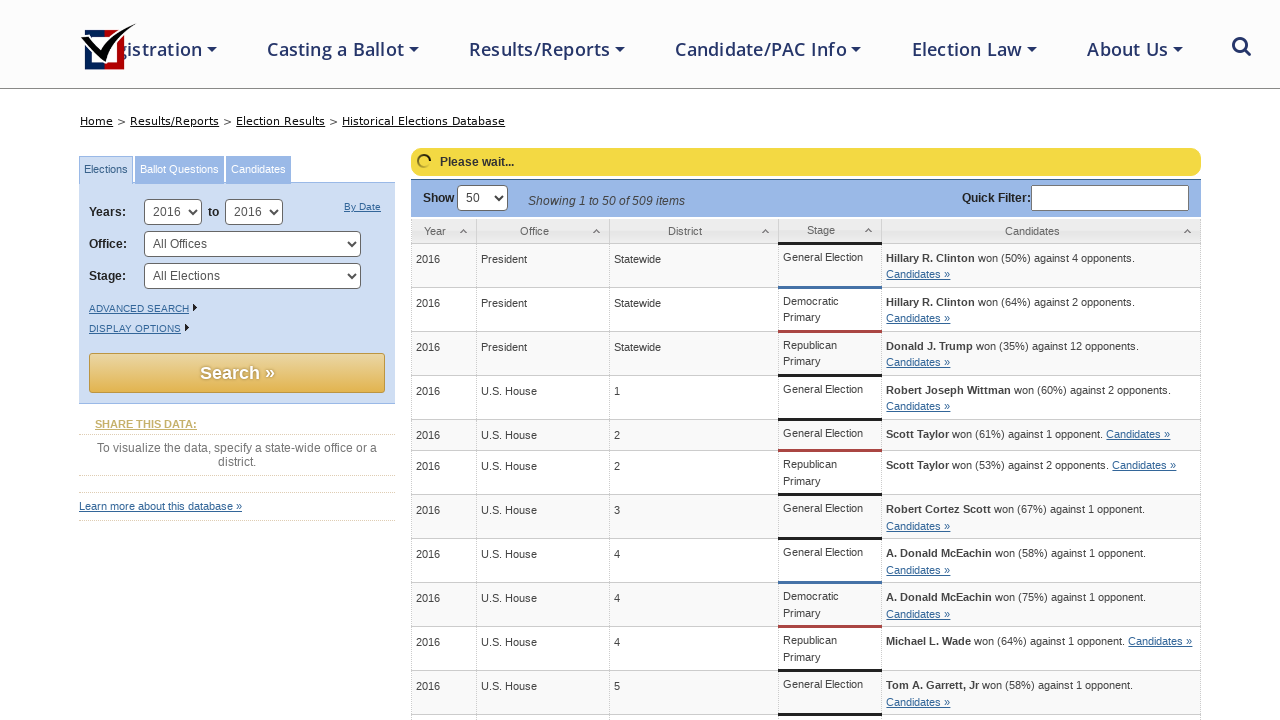

Search results table loaded
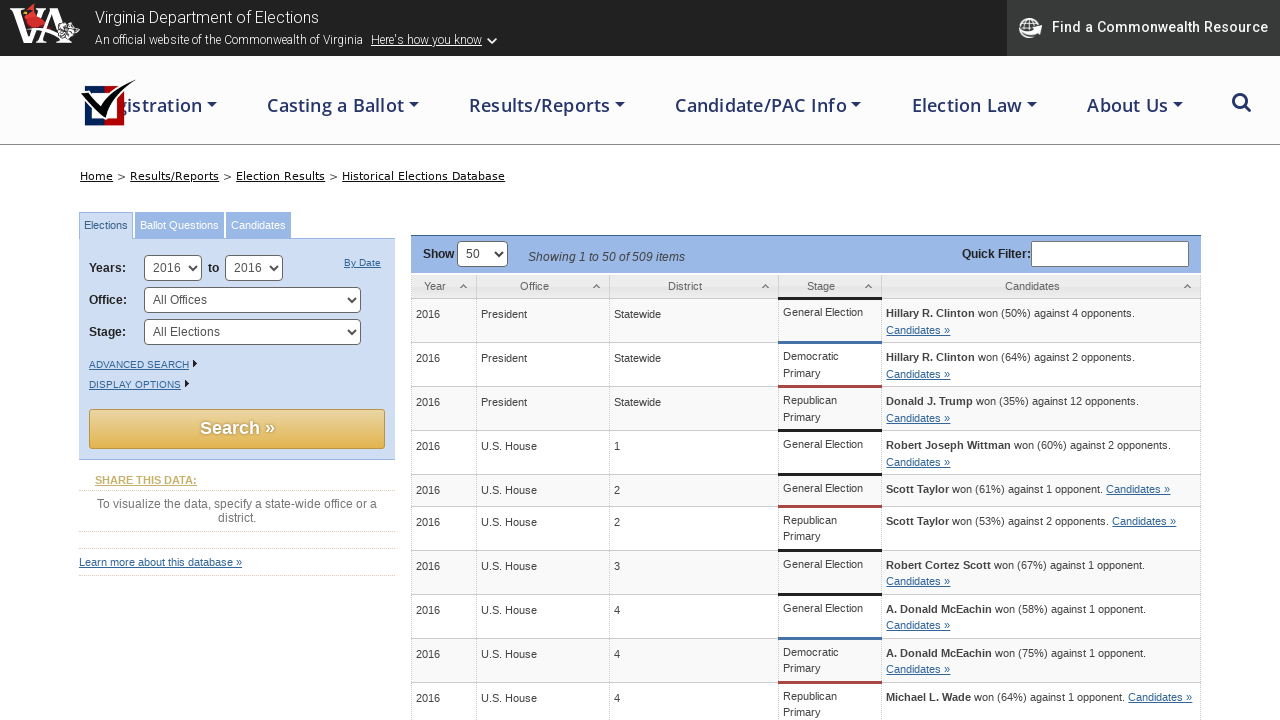

Clicked next page button to navigate through paginated results at (878, 361) on #search_results_table_next
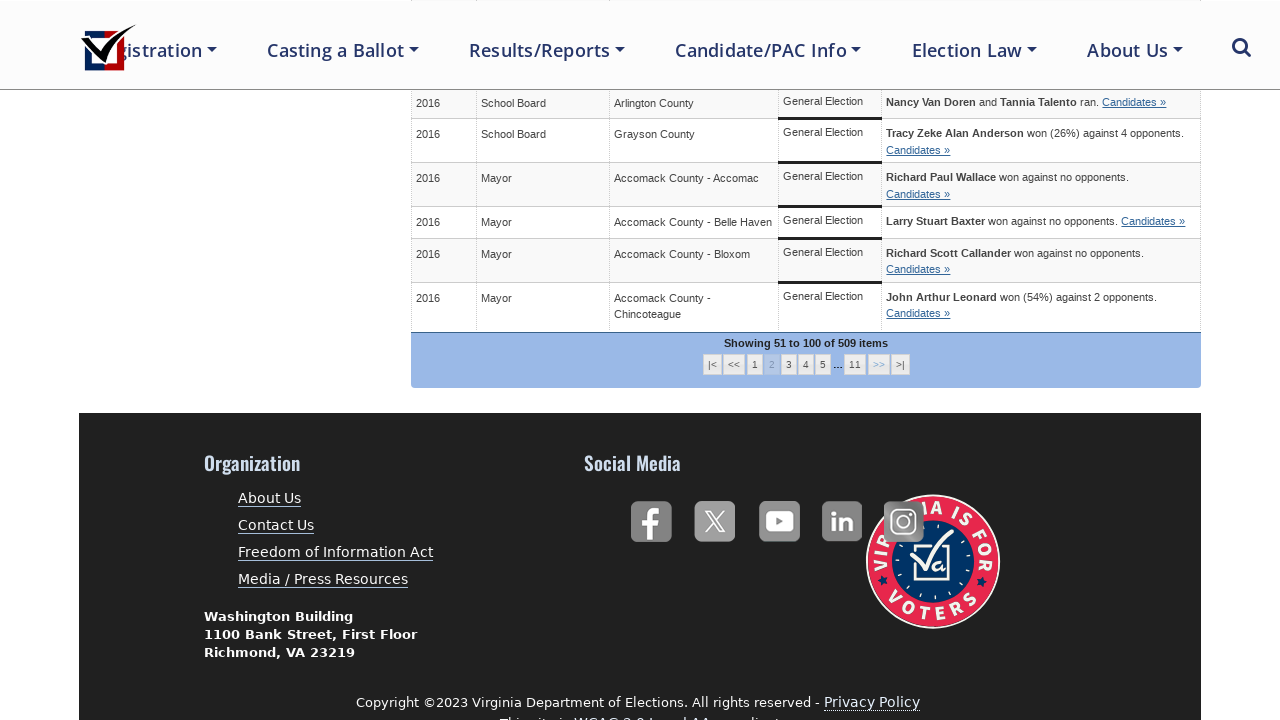

Pagination updated after navigating to next page
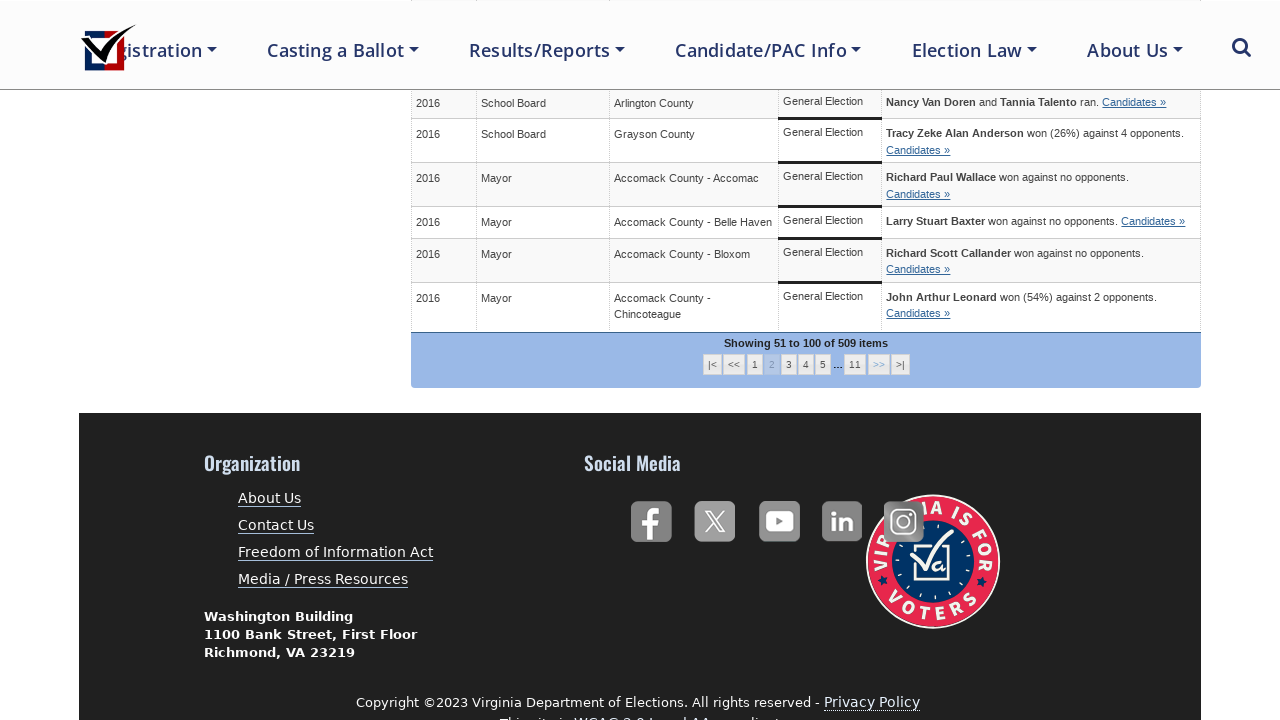

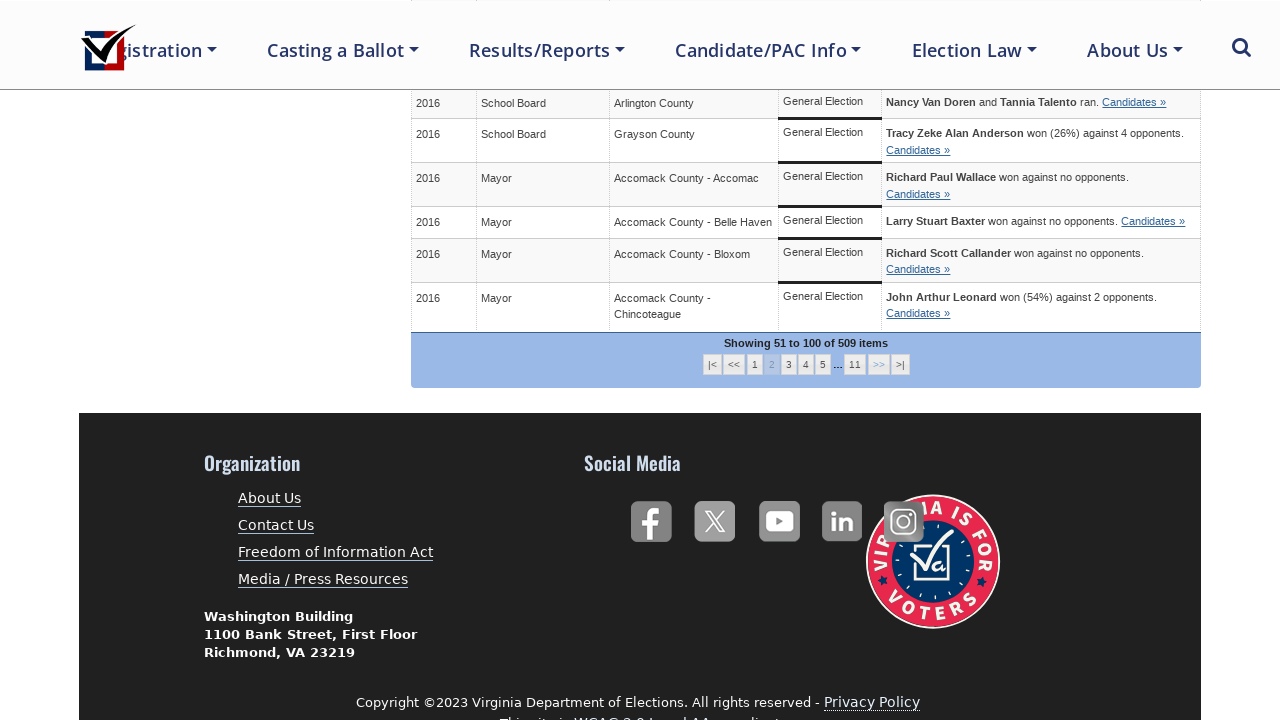